Navigates to the testing world registration page and maximizes the window

Starting URL: http://www.theTestingWorld.com/testings

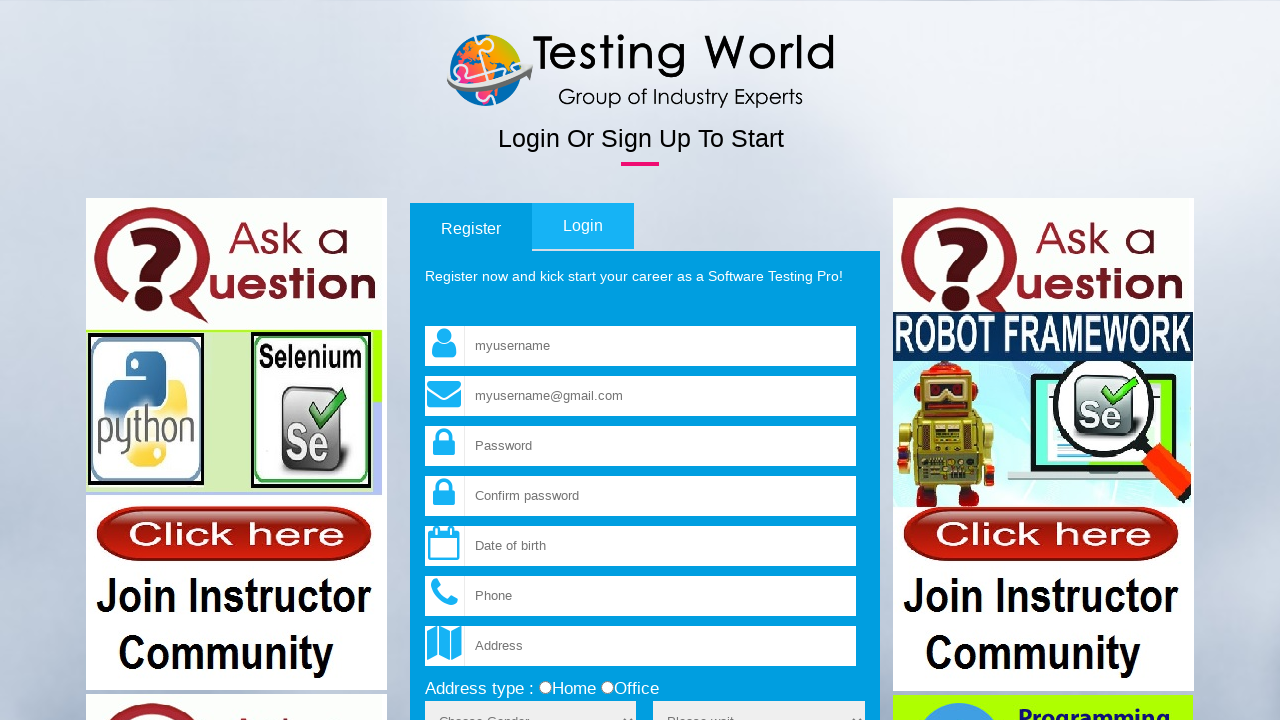

Navigated to The Testing World registration page
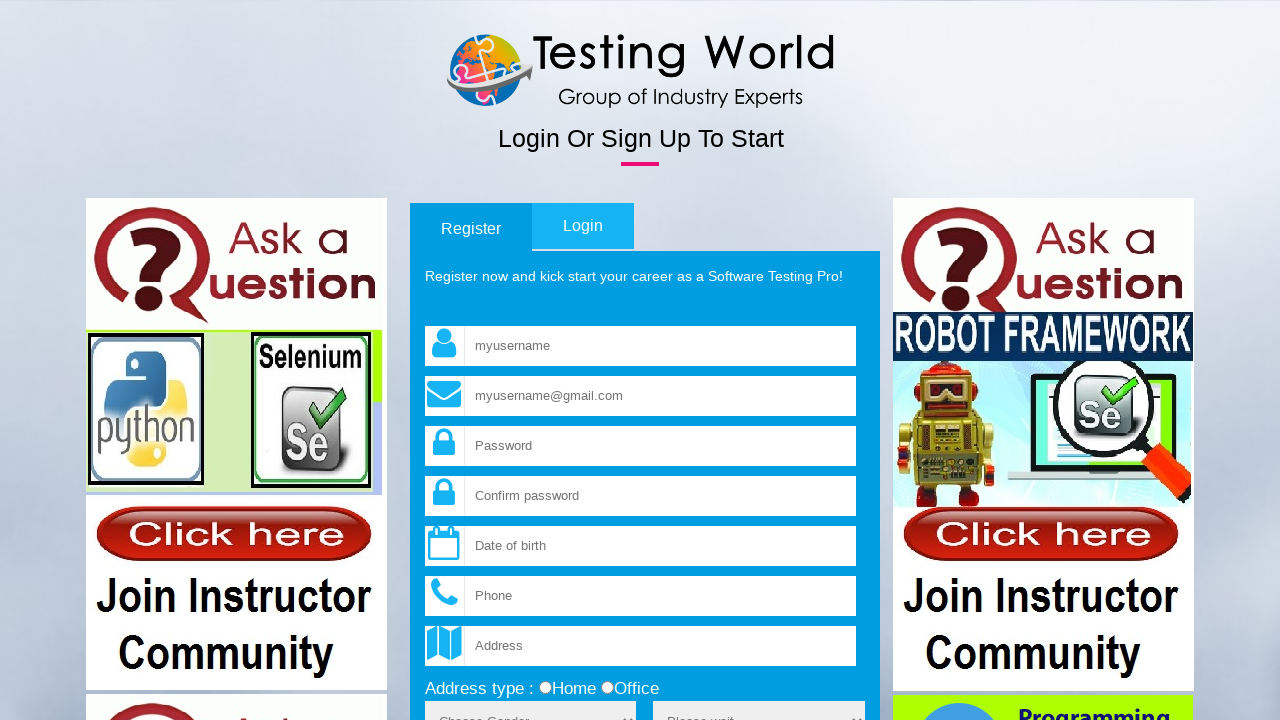

Maximized browser window to 1920x1080
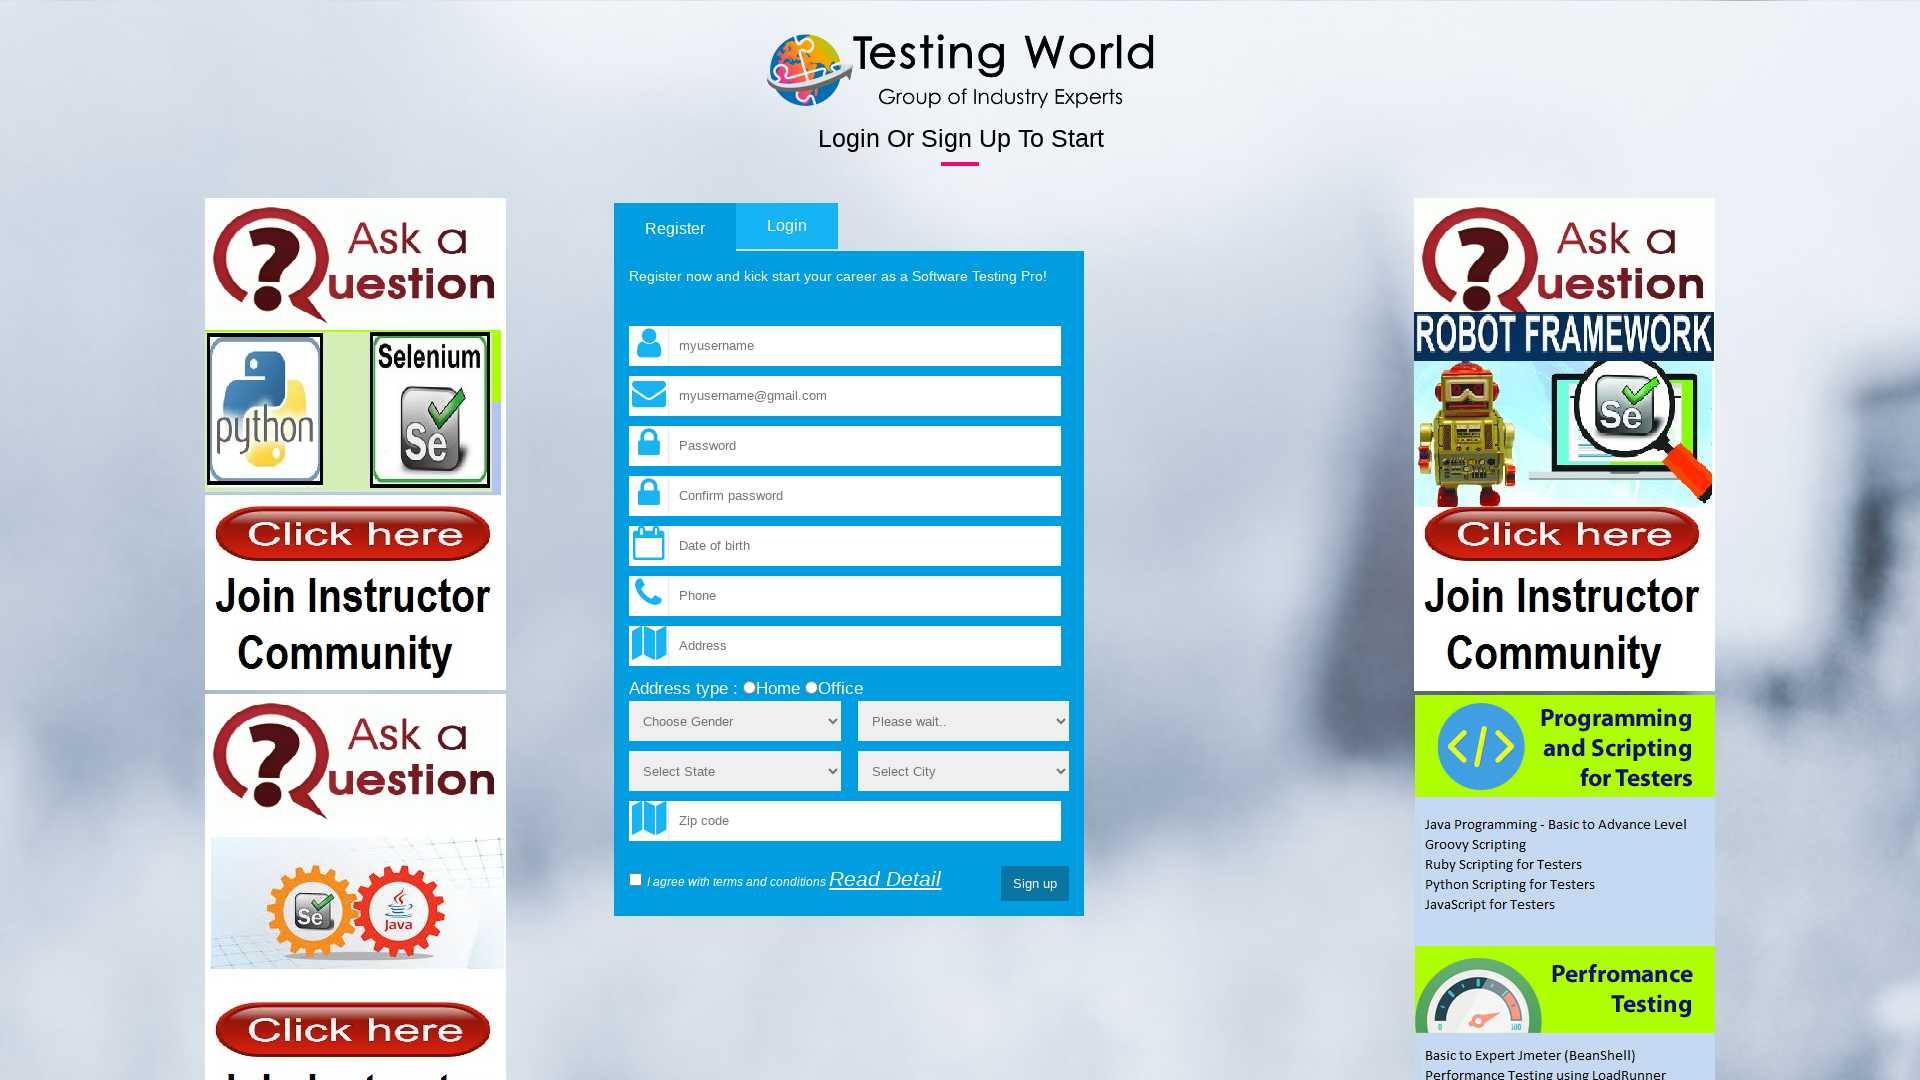

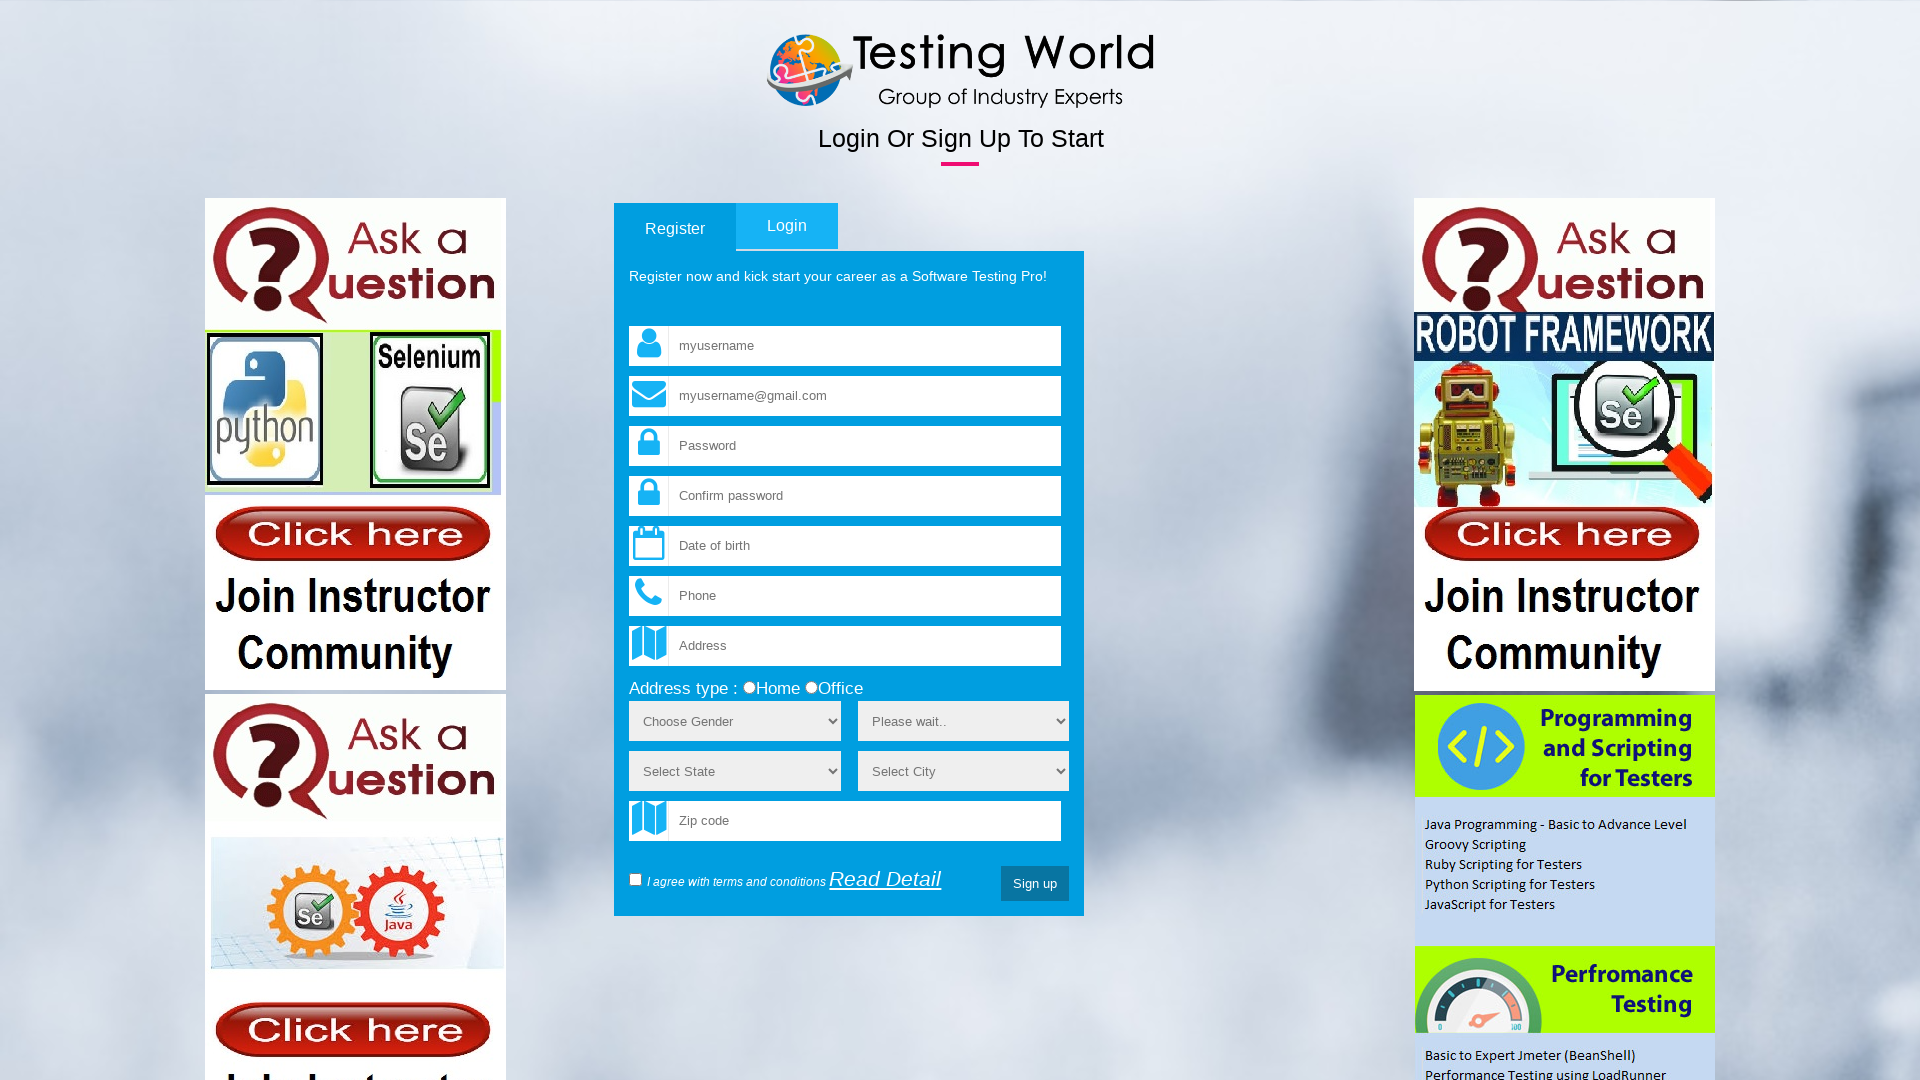